Opens Target main page and navigates to Target Circle page to verify the presence of benefit cells

Starting URL: https://www.target.com/

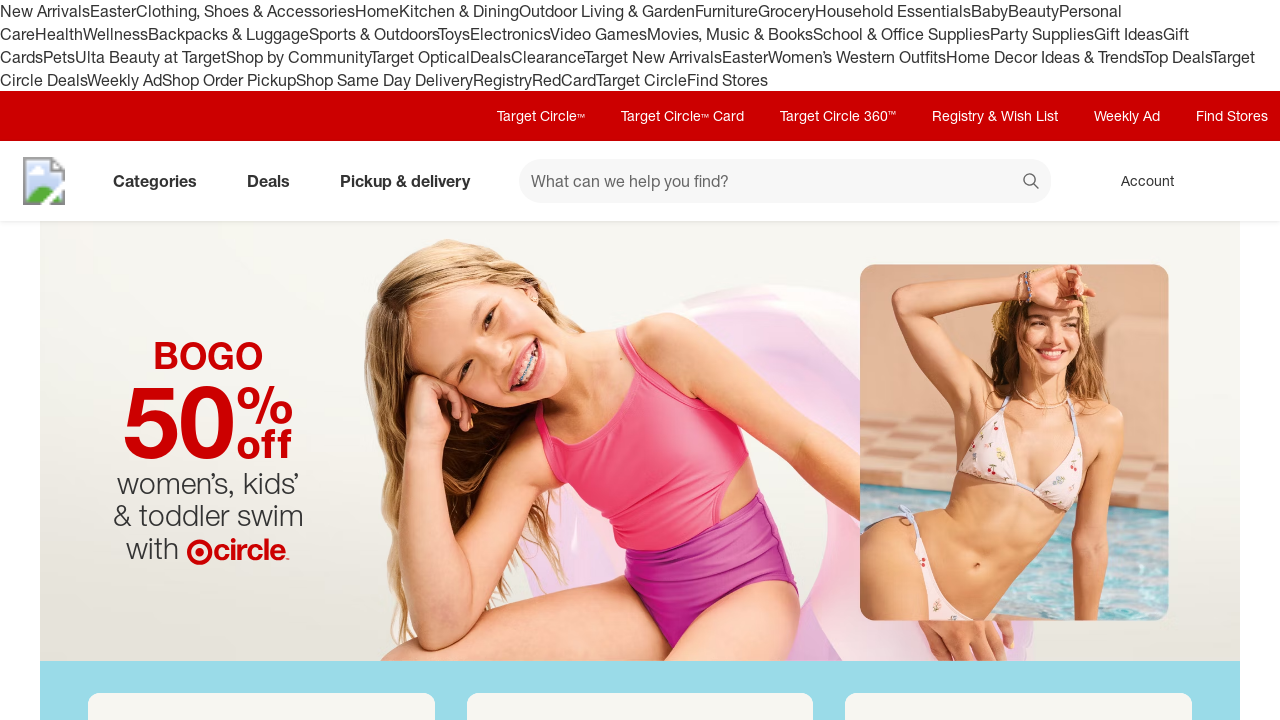

Navigated to Target main page
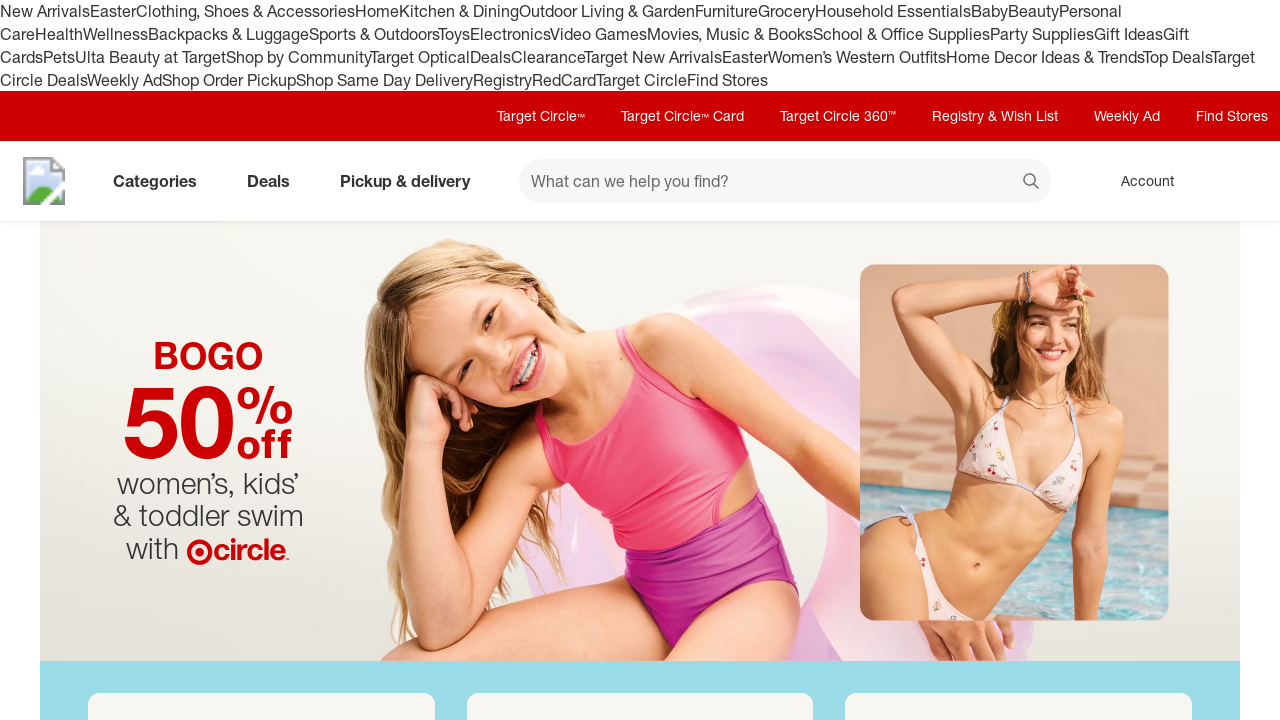

Clicked on Target Circle link in utility navigation at (541, 116) on #utilityNav-circle
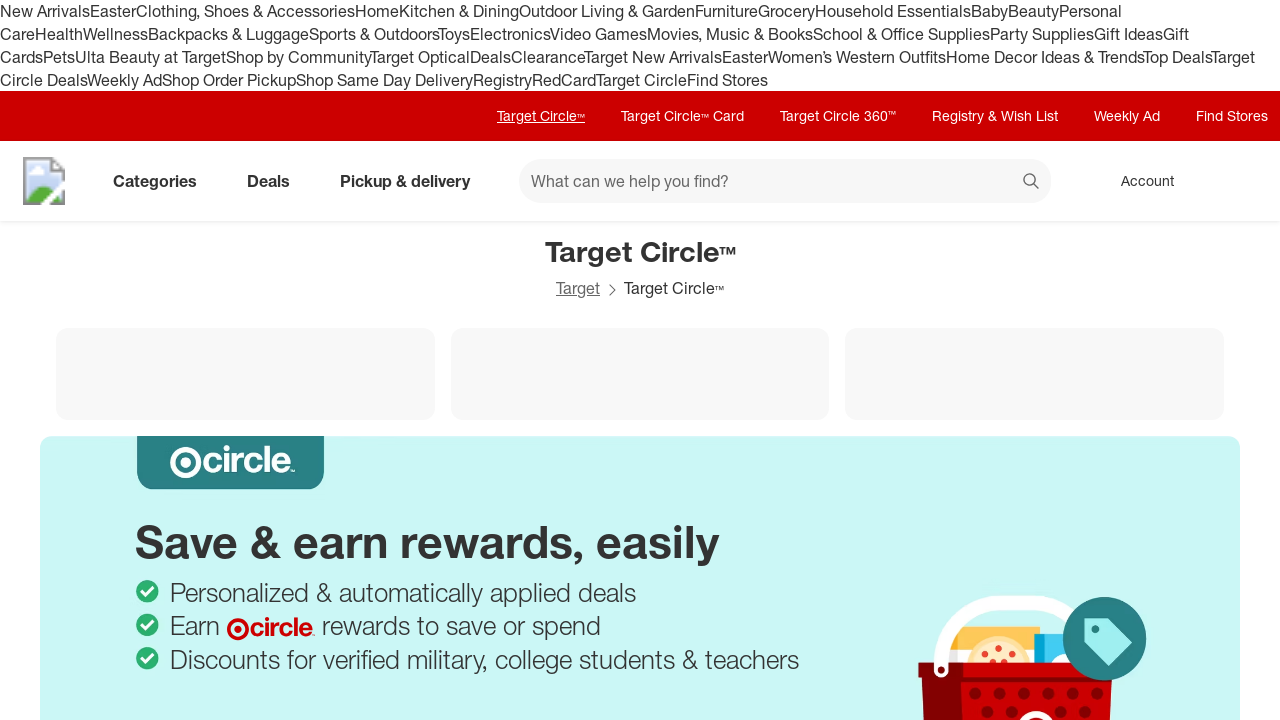

Target Circle page loaded and benefit cells are present
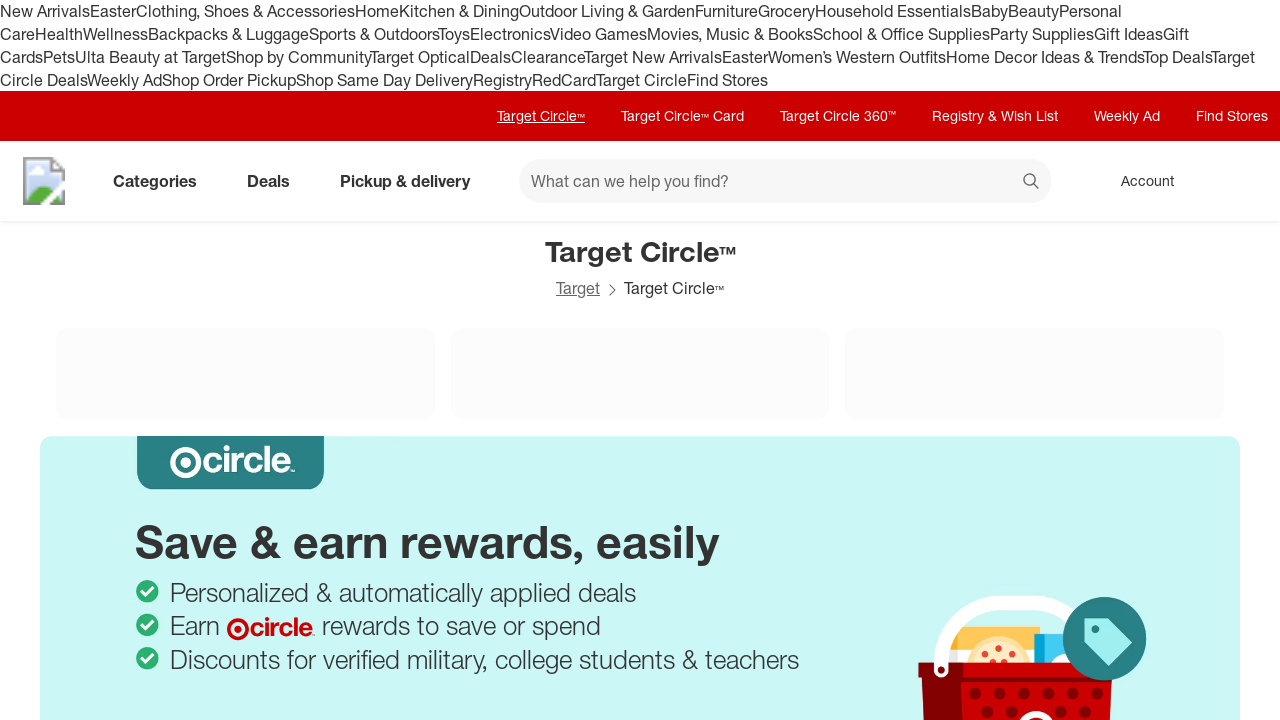

Retrieved all benefit cell links - found 3 cells
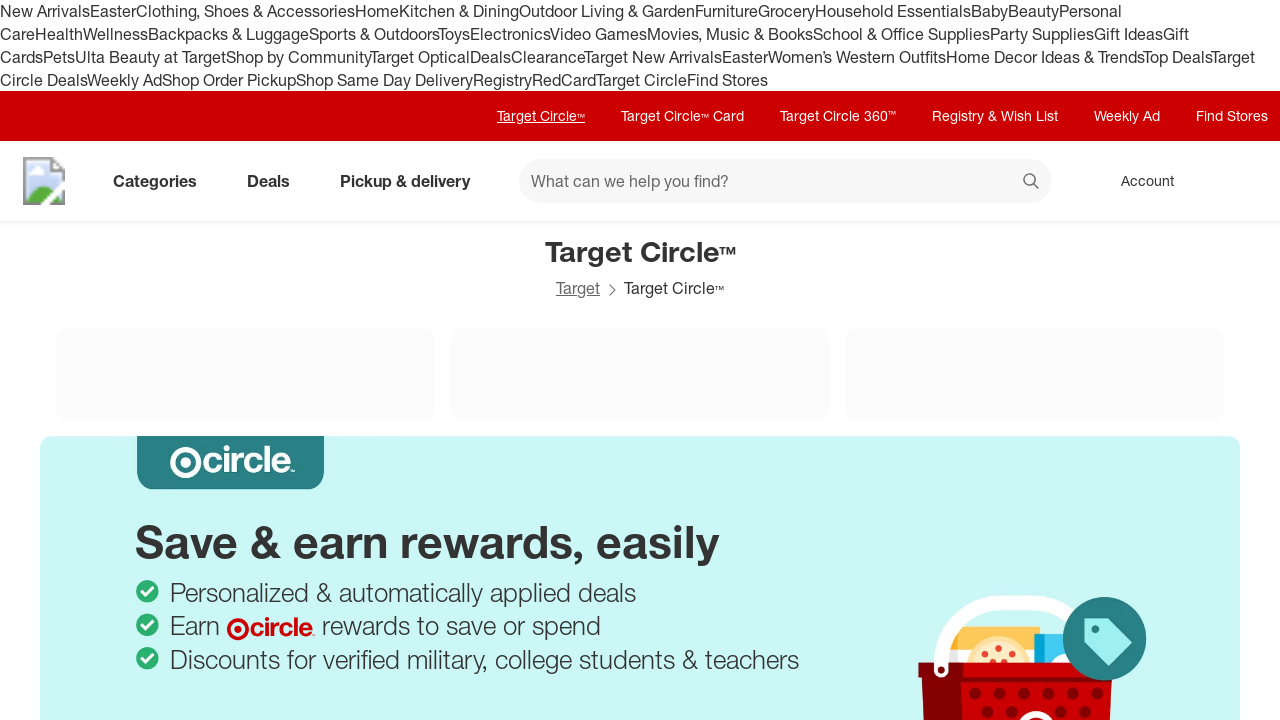

Verified that benefit cells exist on Target Circle page
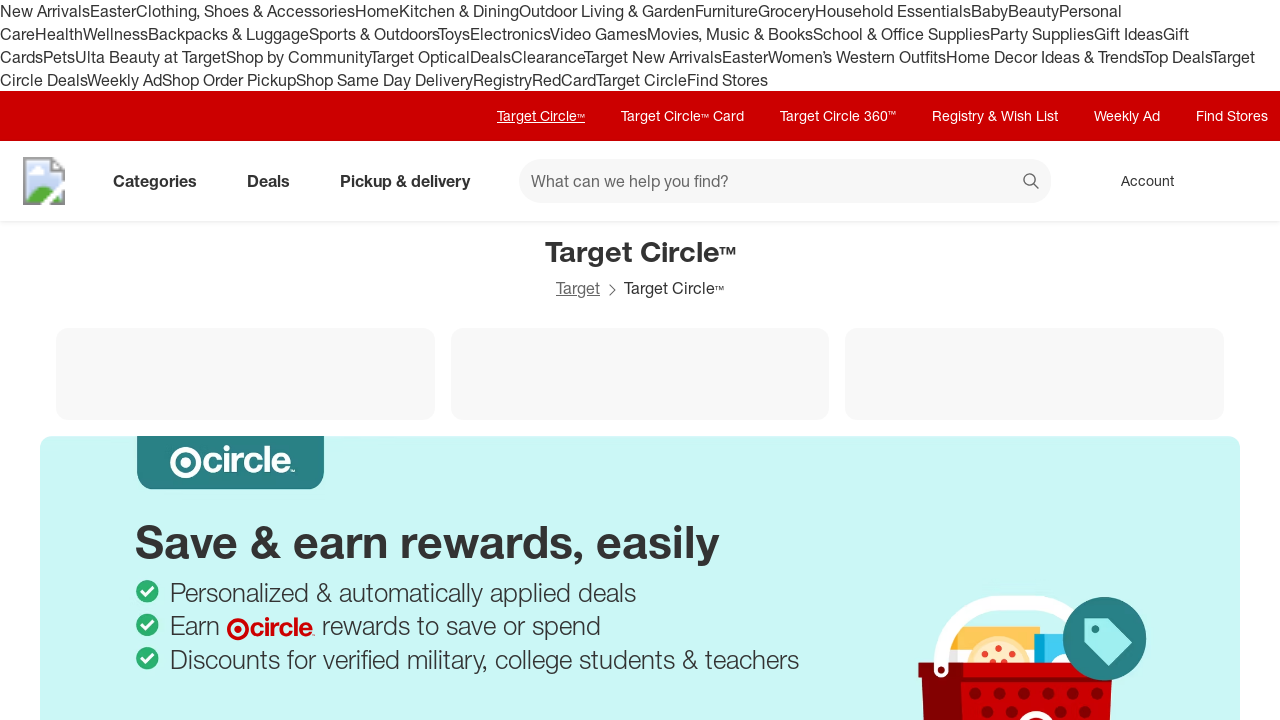

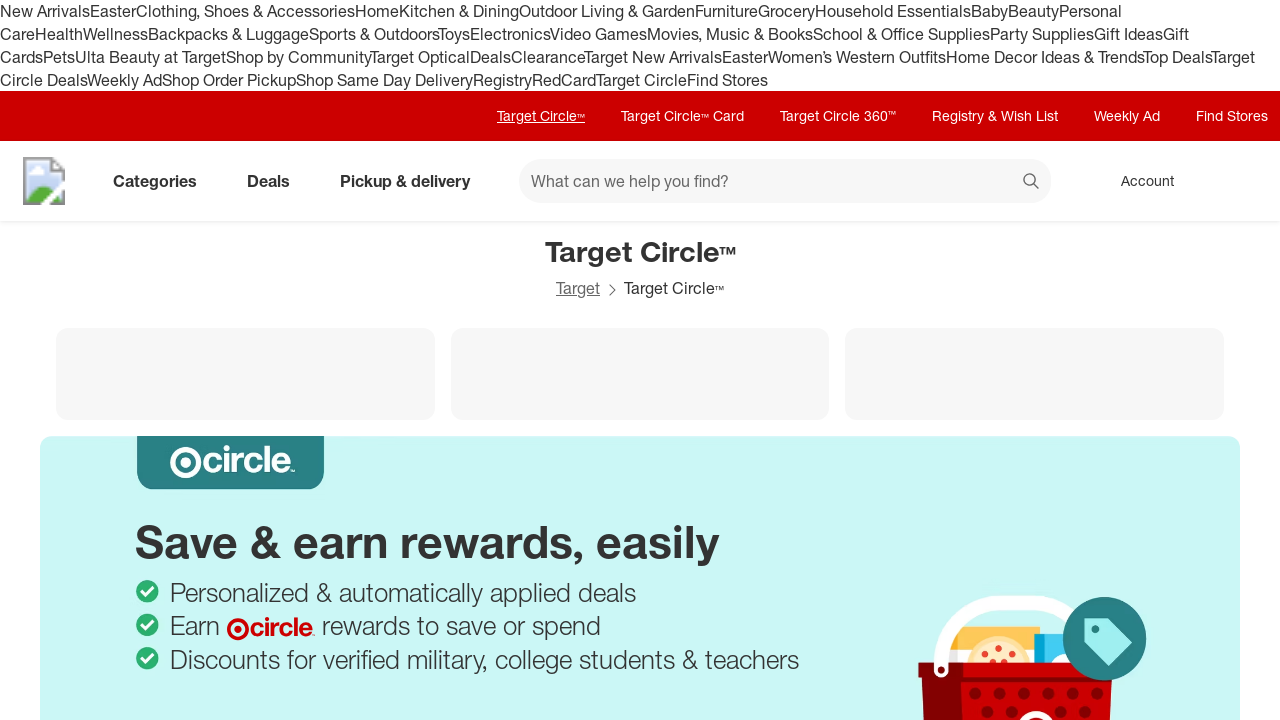